Tests table functionality by verifying the number of columns and rows in a product table, then iterates through all pagination pages to verify data is accessible on each page.

Starting URL: https://testautomationpractice.blogspot.com/

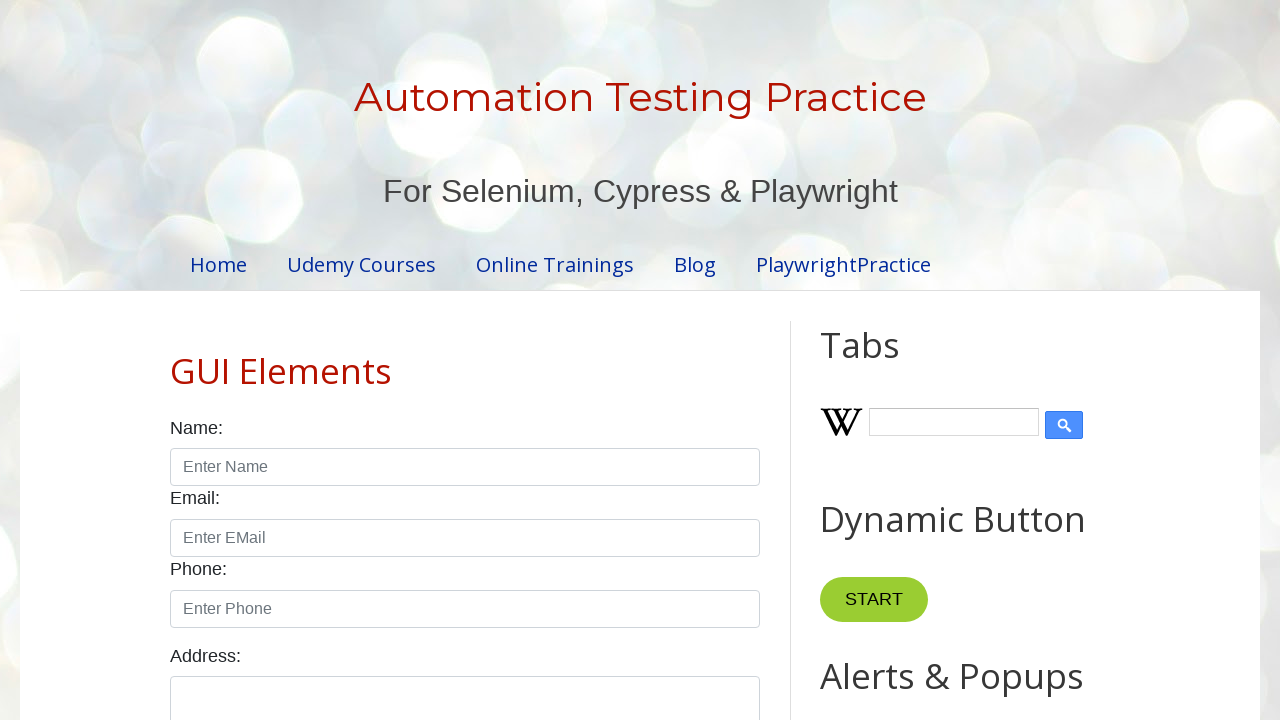

Located the product table element
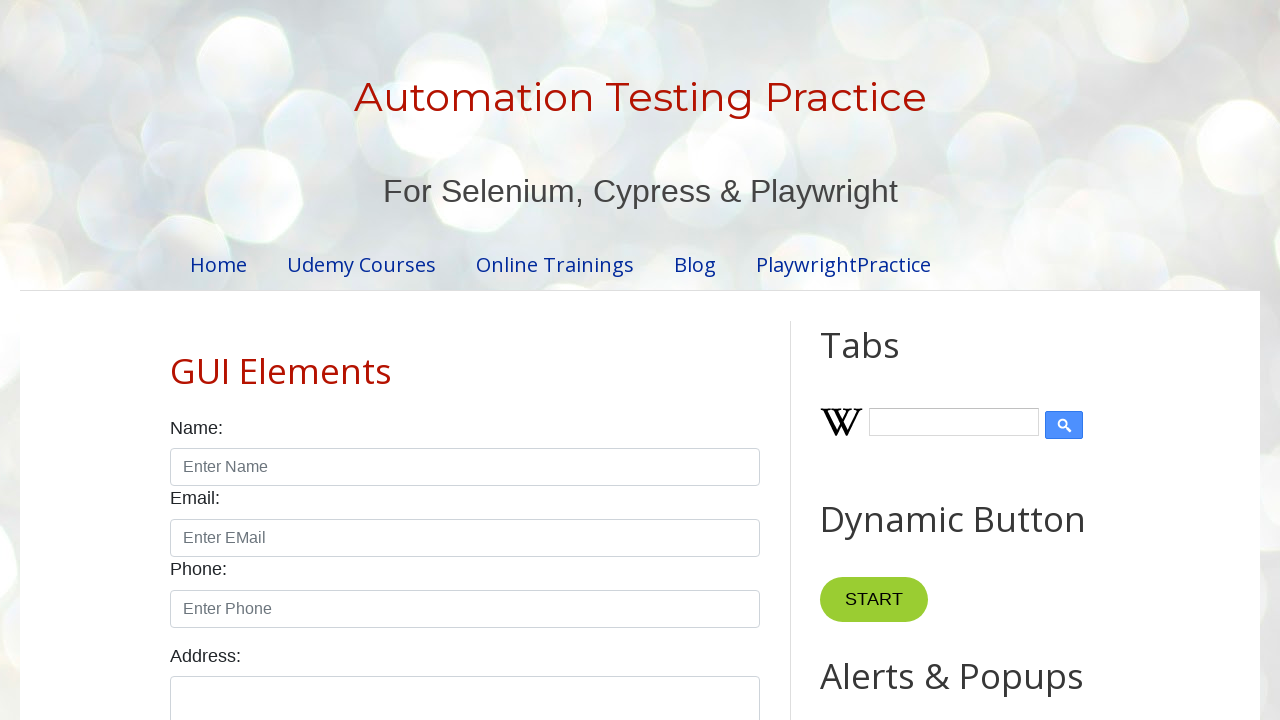

Counted table columns: found 4 columns
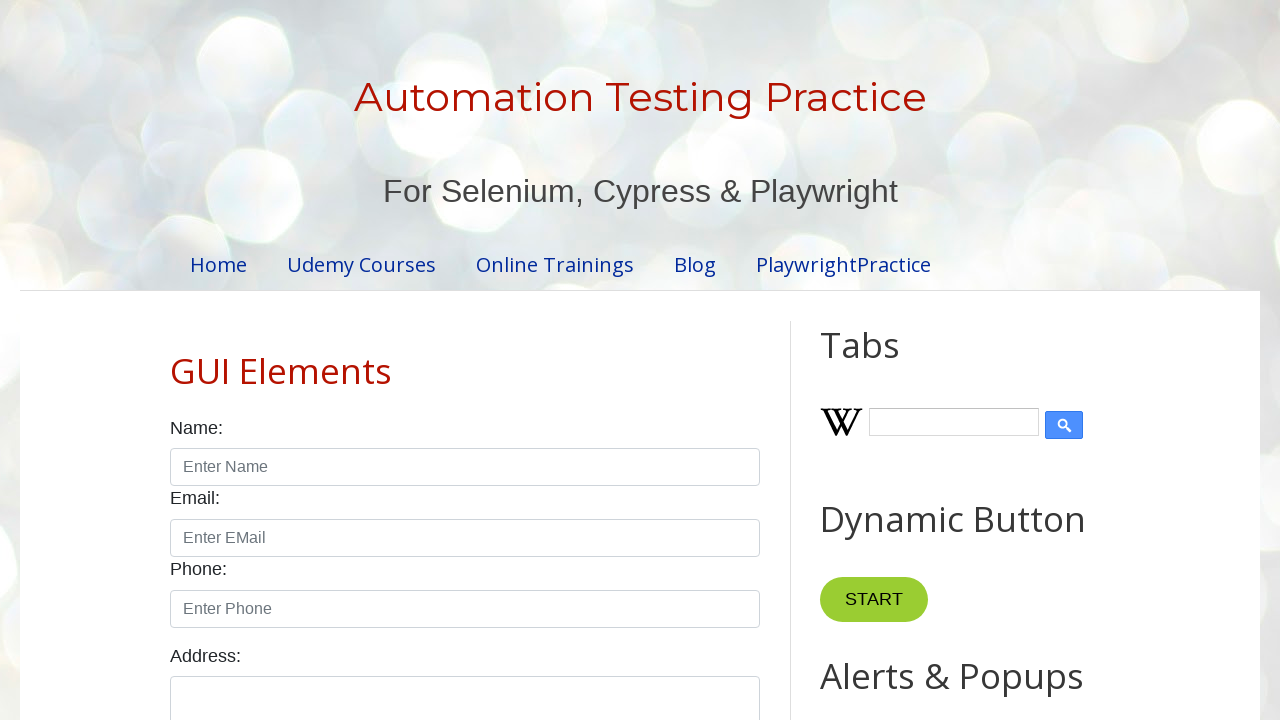

Counted table rows: found 5 rows on current page
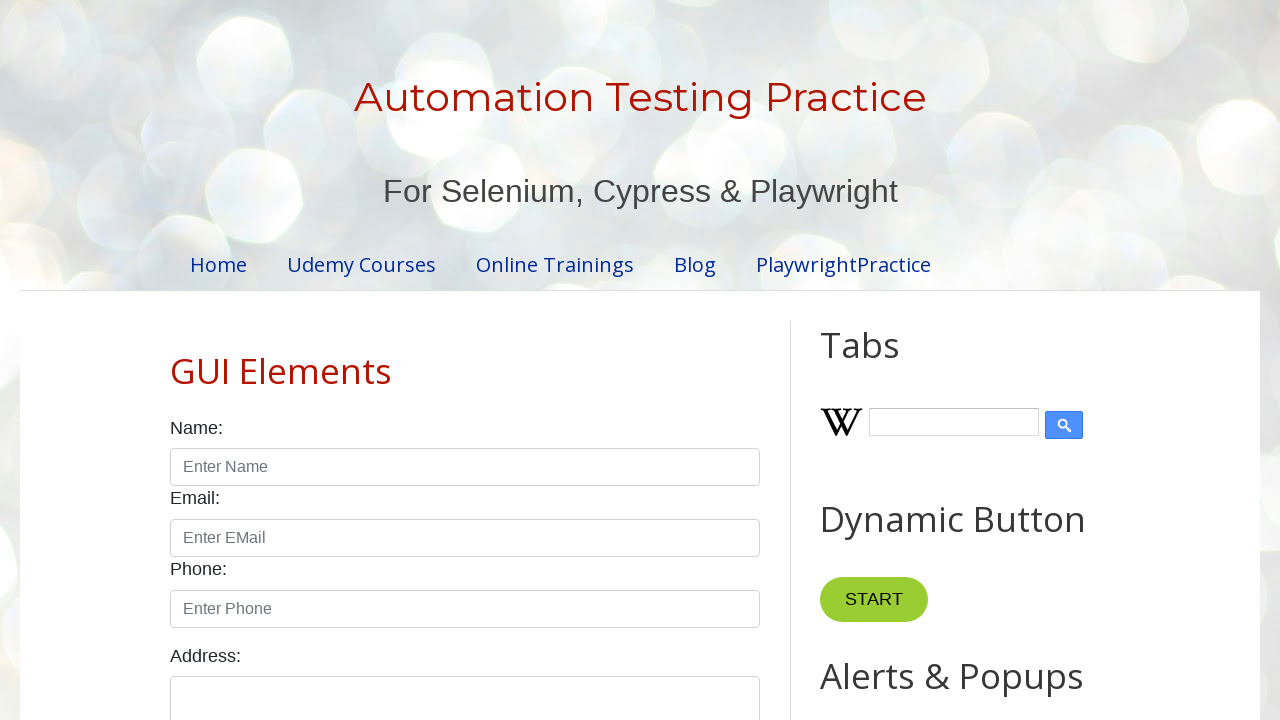

Counted pagination links: found 4 pages total
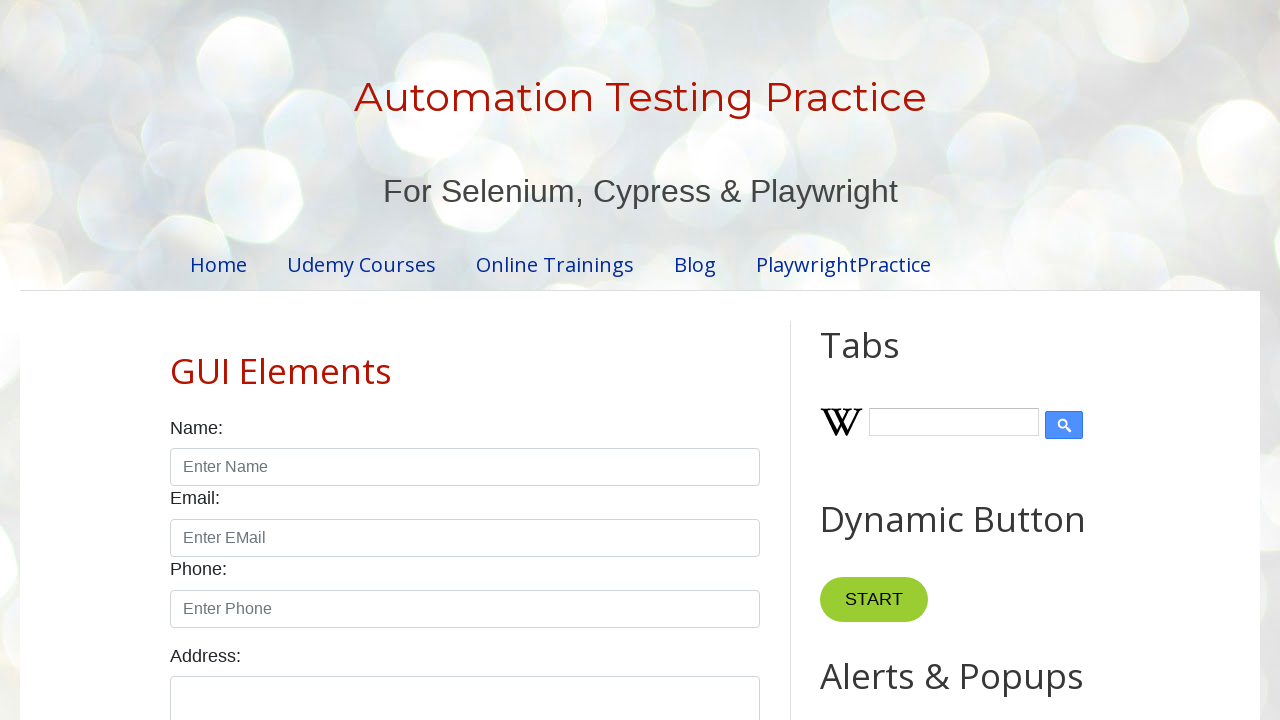

Read data from row 1 on page 1
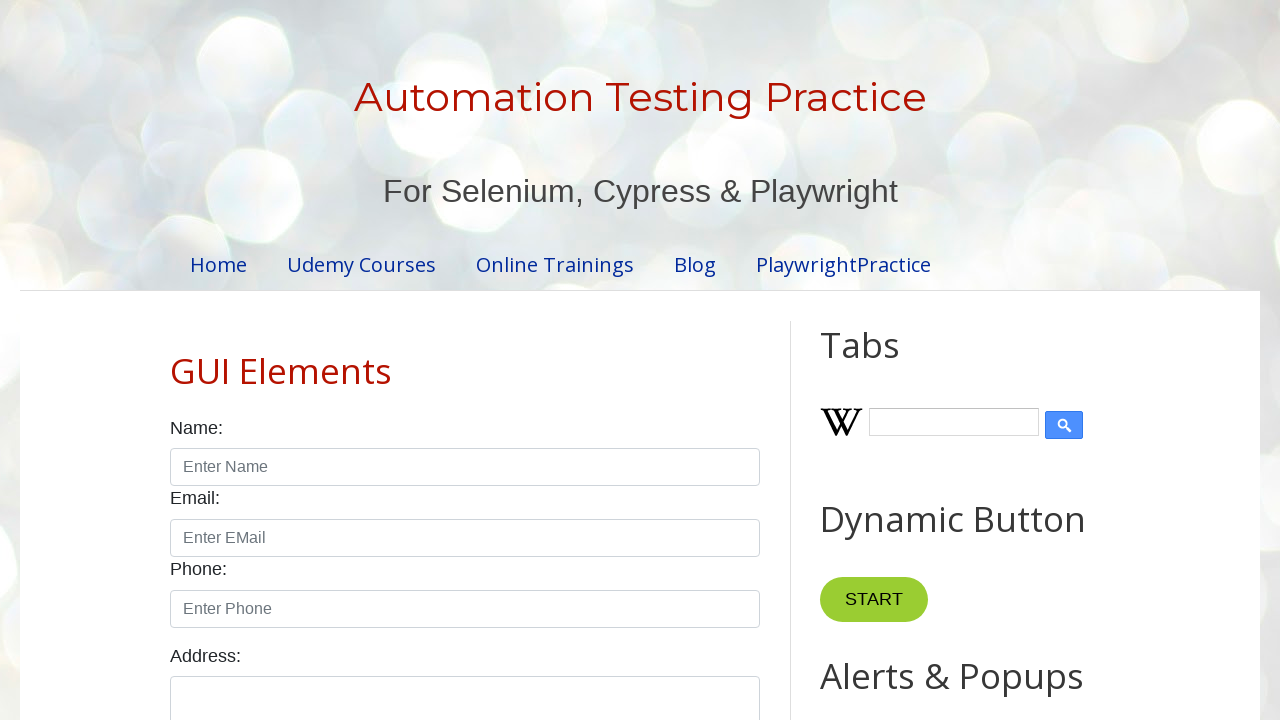

Read data from row 2 on page 1
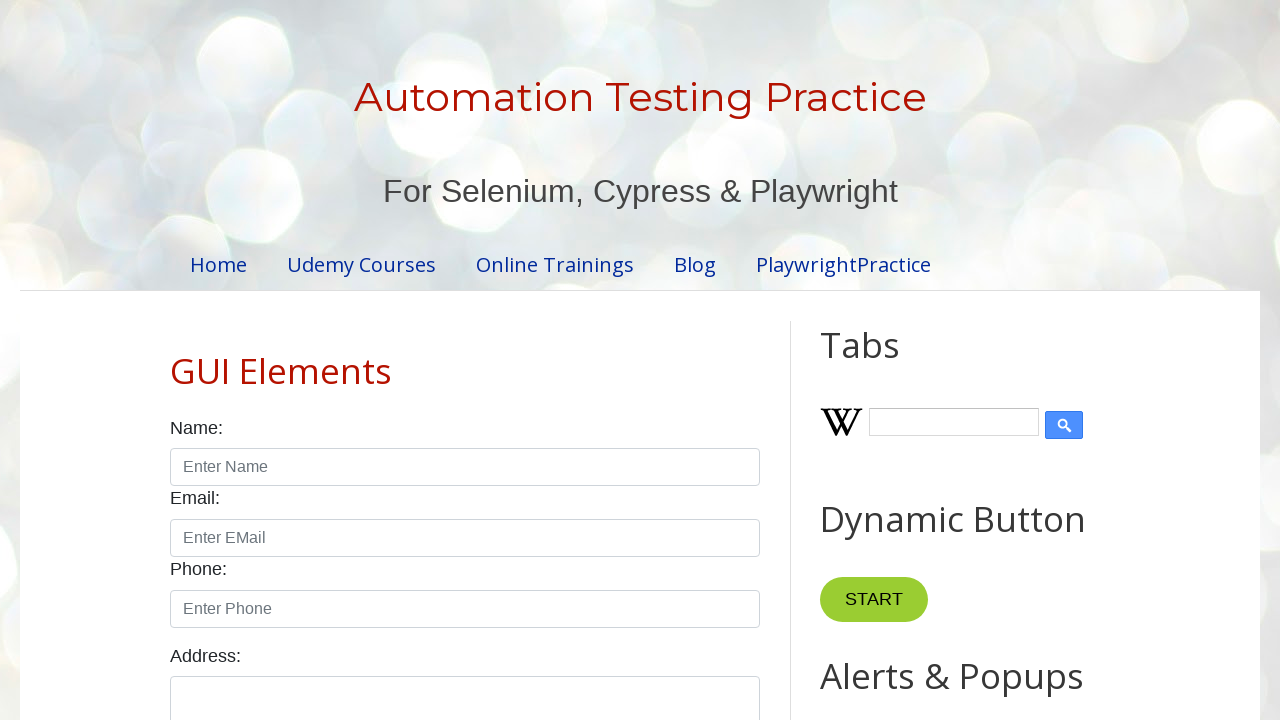

Read data from row 3 on page 1
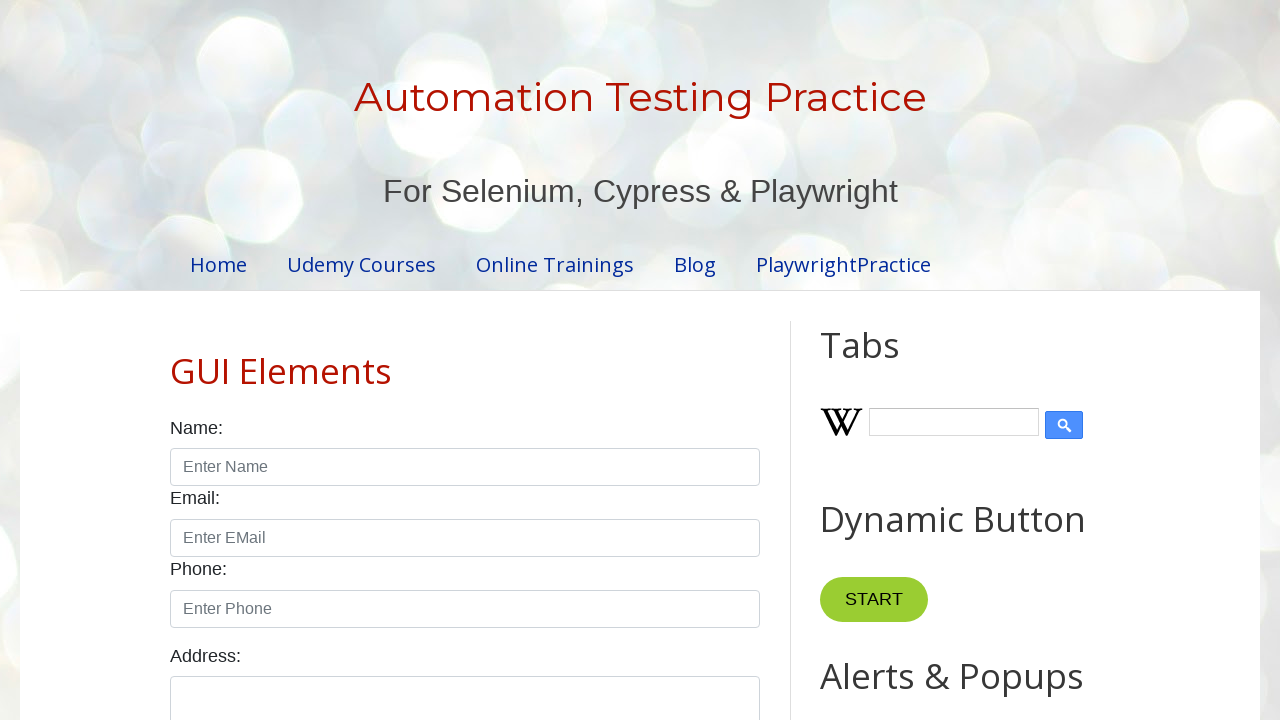

Read data from row 4 on page 1
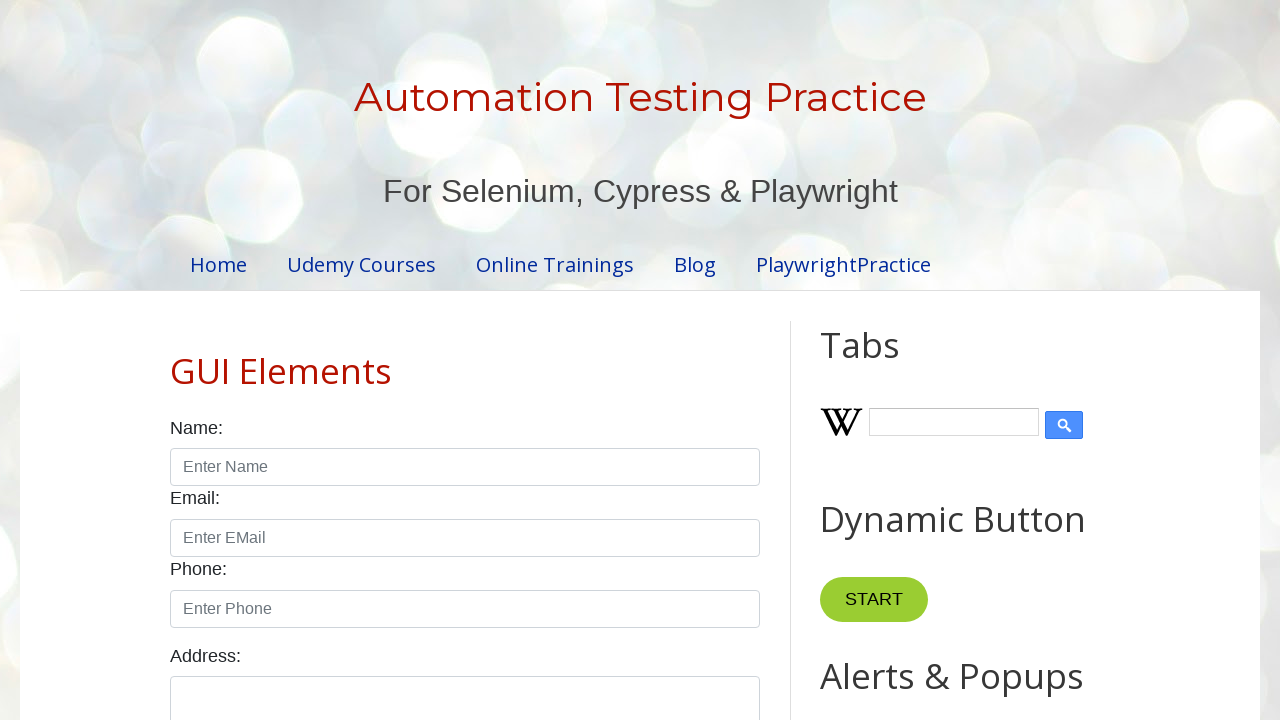

Read data from row 5 on page 1
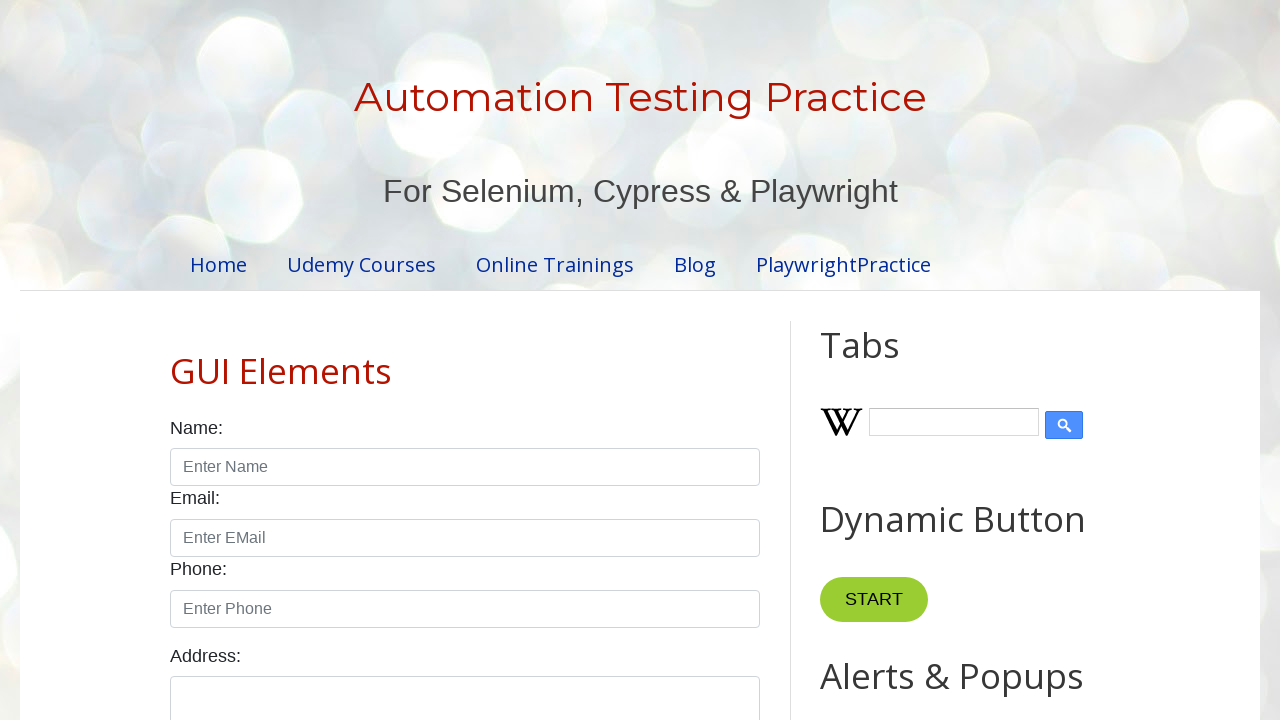

Waited 3 seconds after processing page 1
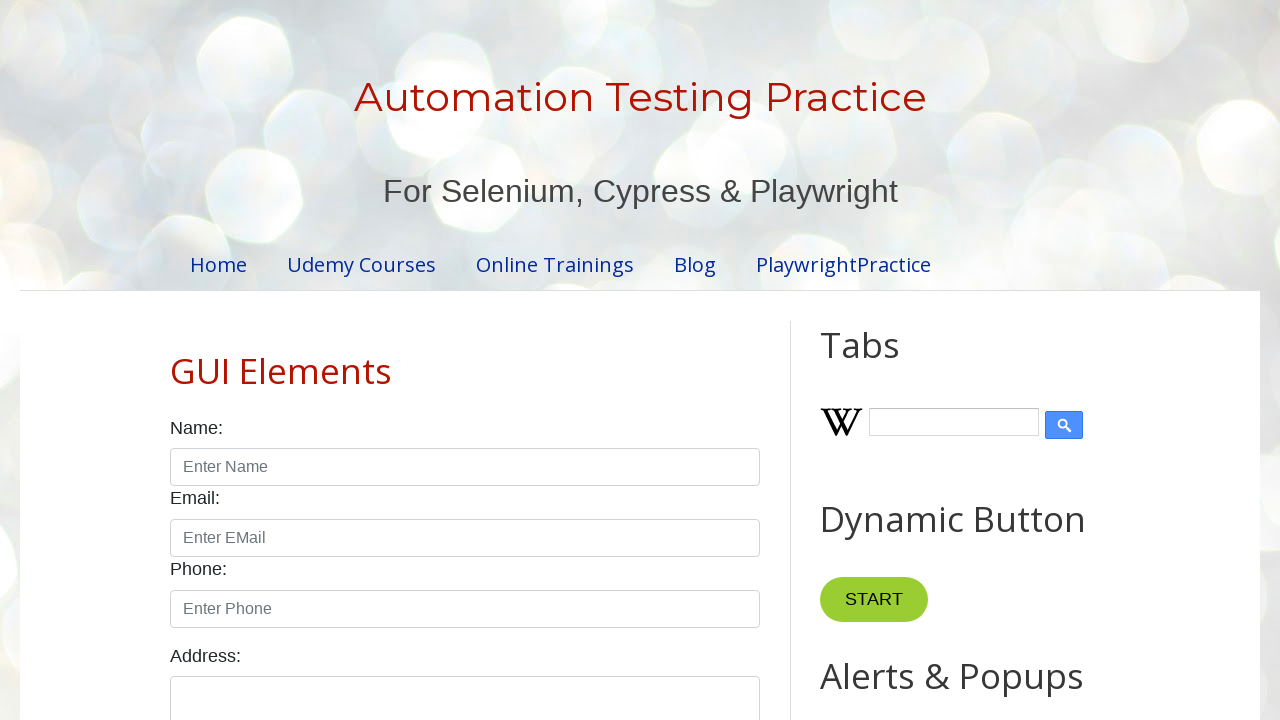

Clicked pagination link to navigate to page 2 at (456, 361) on .pagination li a >> nth=1
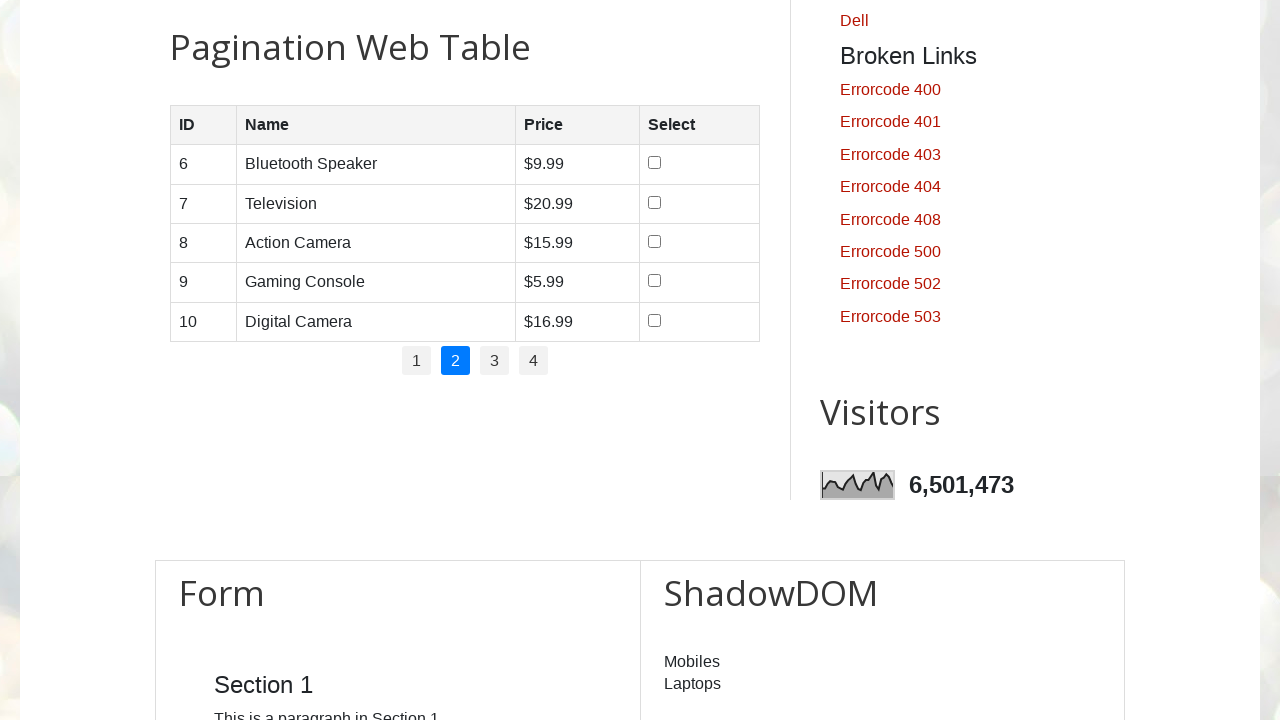

Read data from row 1 on page 2
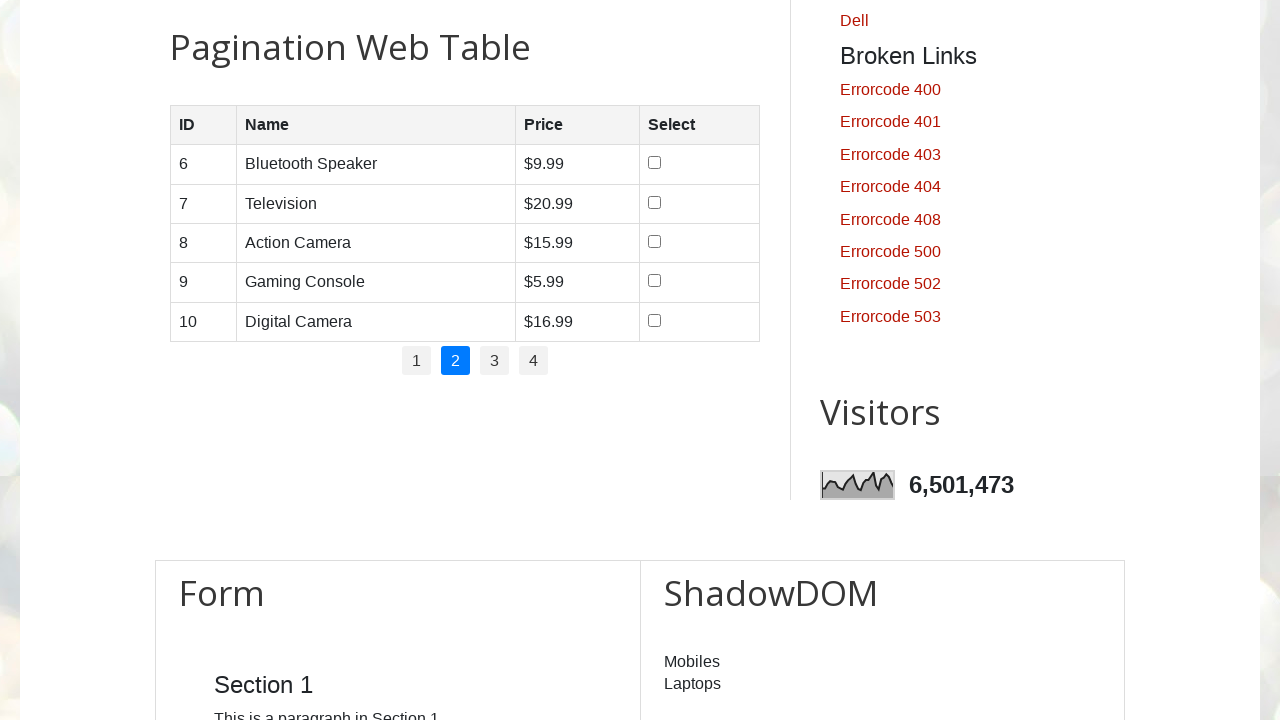

Read data from row 2 on page 2
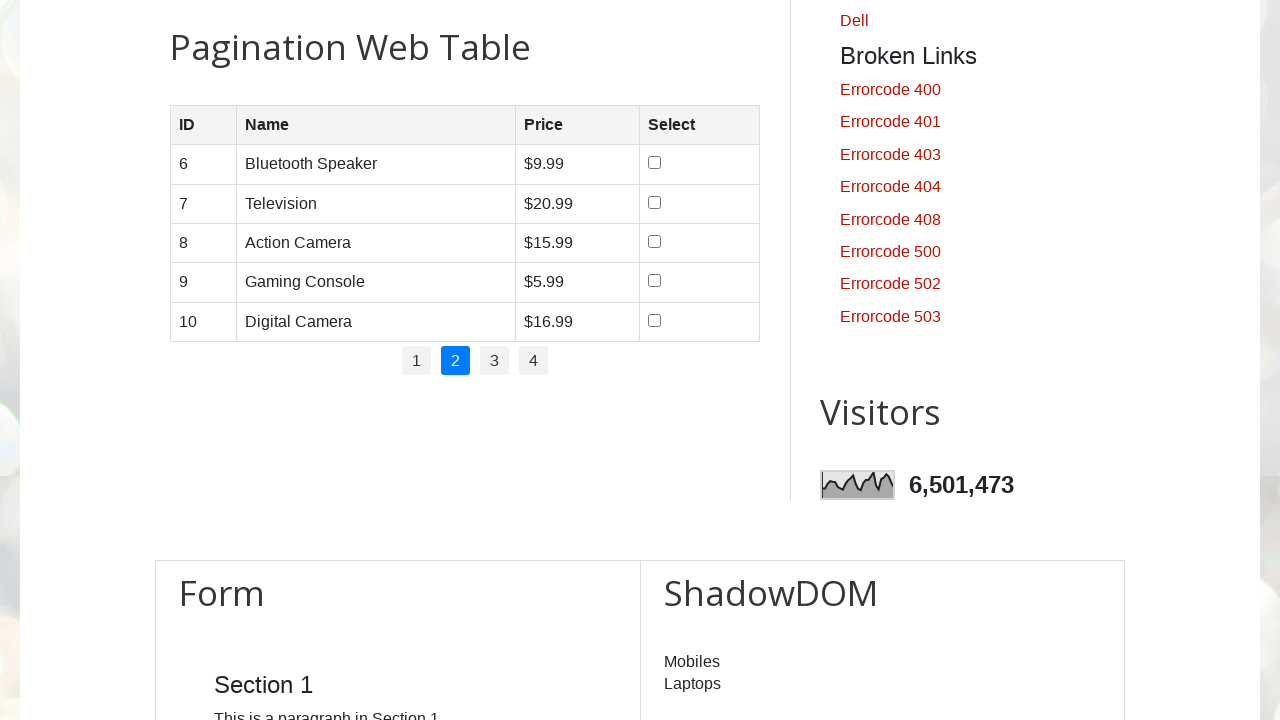

Read data from row 3 on page 2
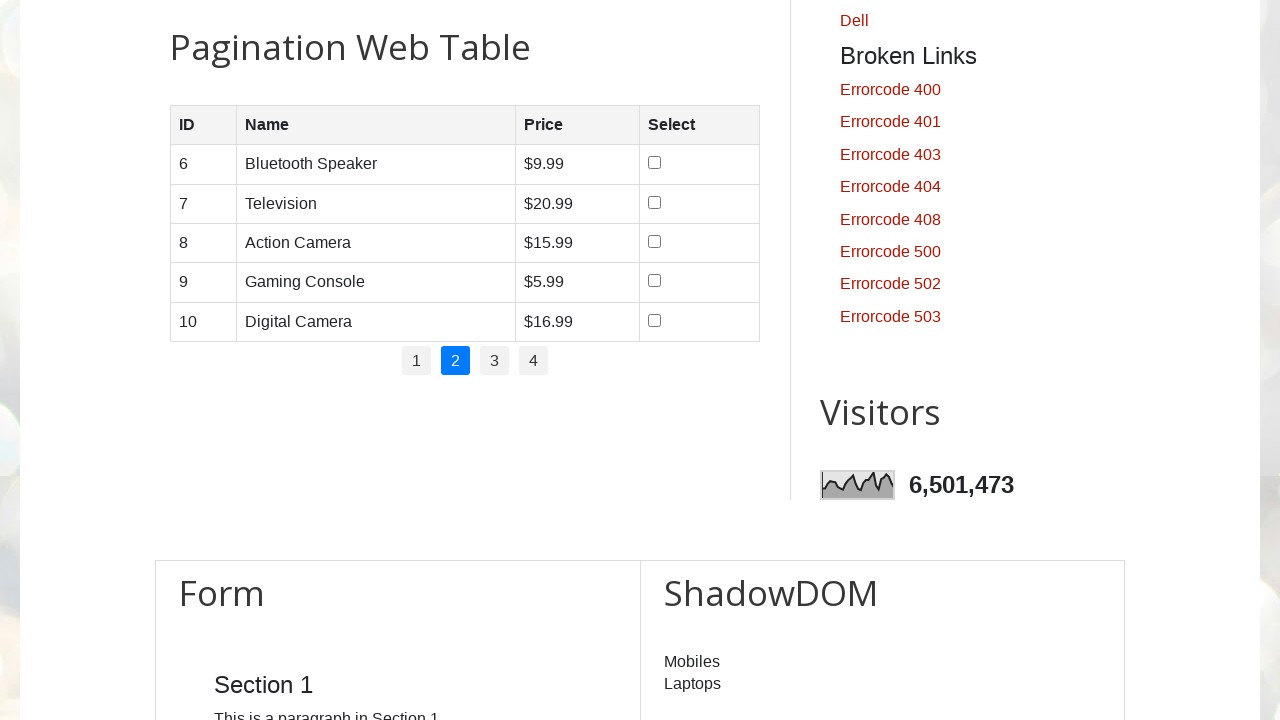

Read data from row 4 on page 2
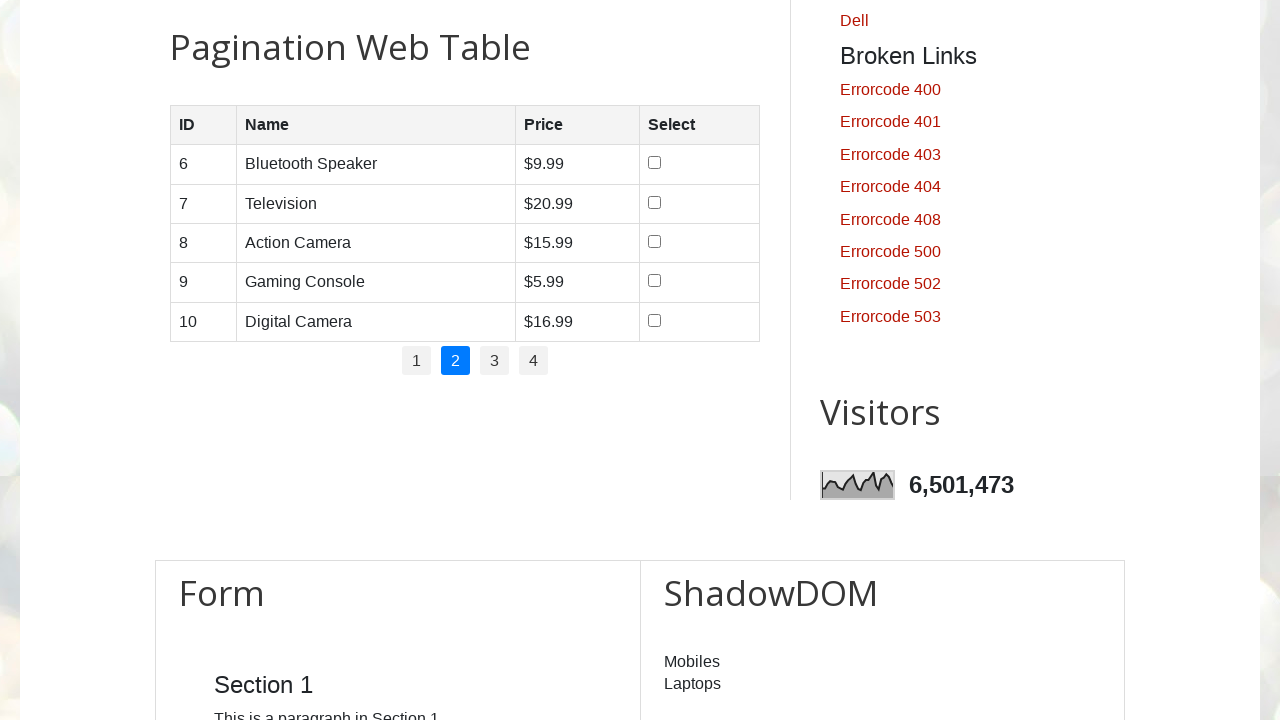

Read data from row 5 on page 2
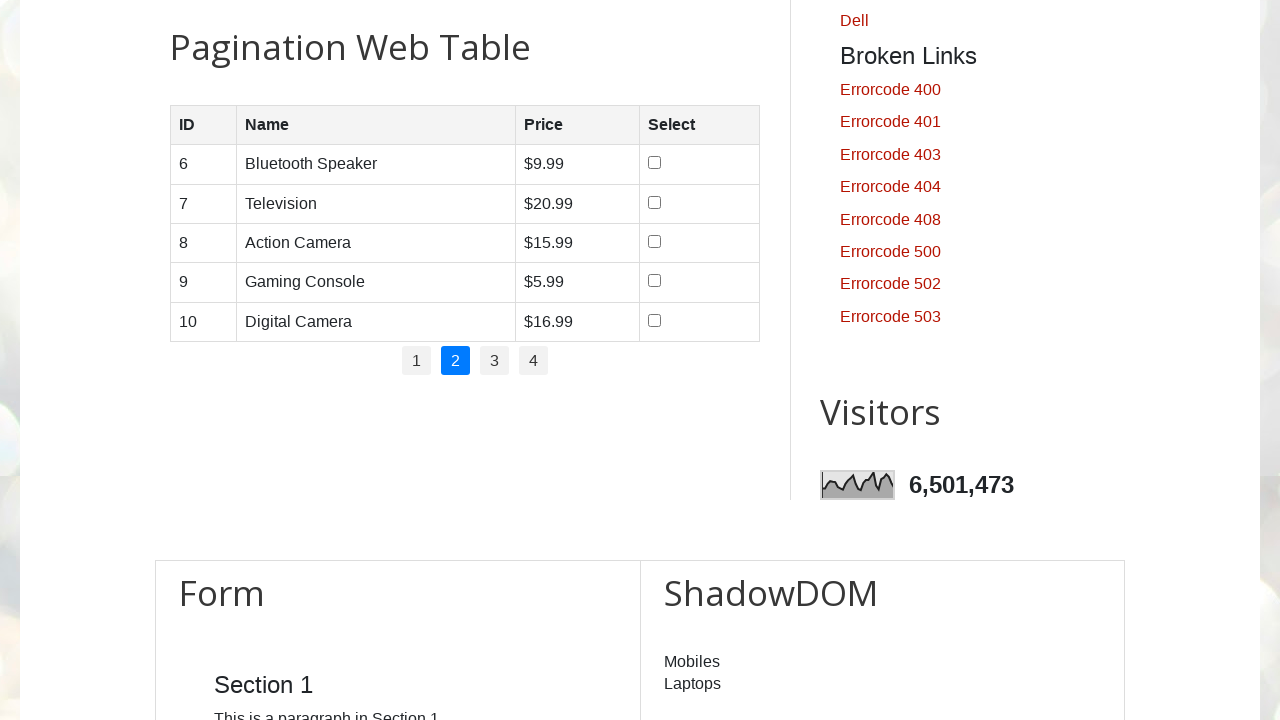

Waited 3 seconds after processing page 2
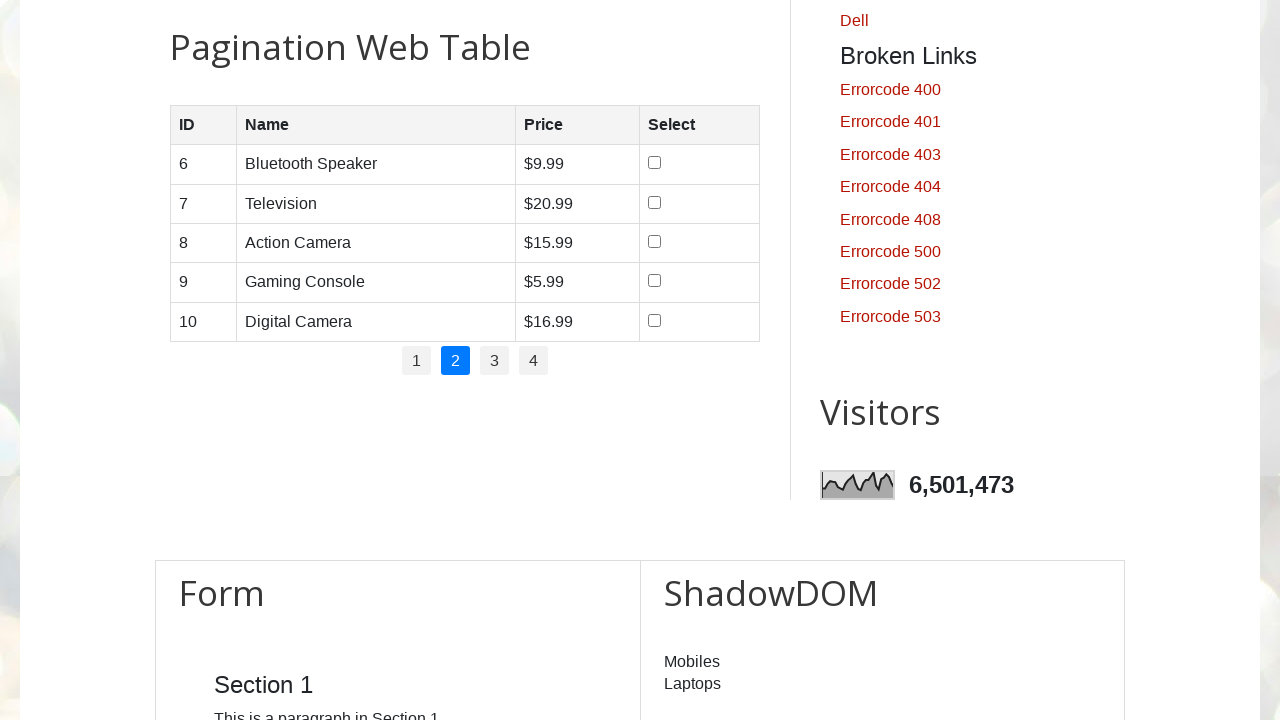

Clicked pagination link to navigate to page 3 at (494, 361) on .pagination li a >> nth=2
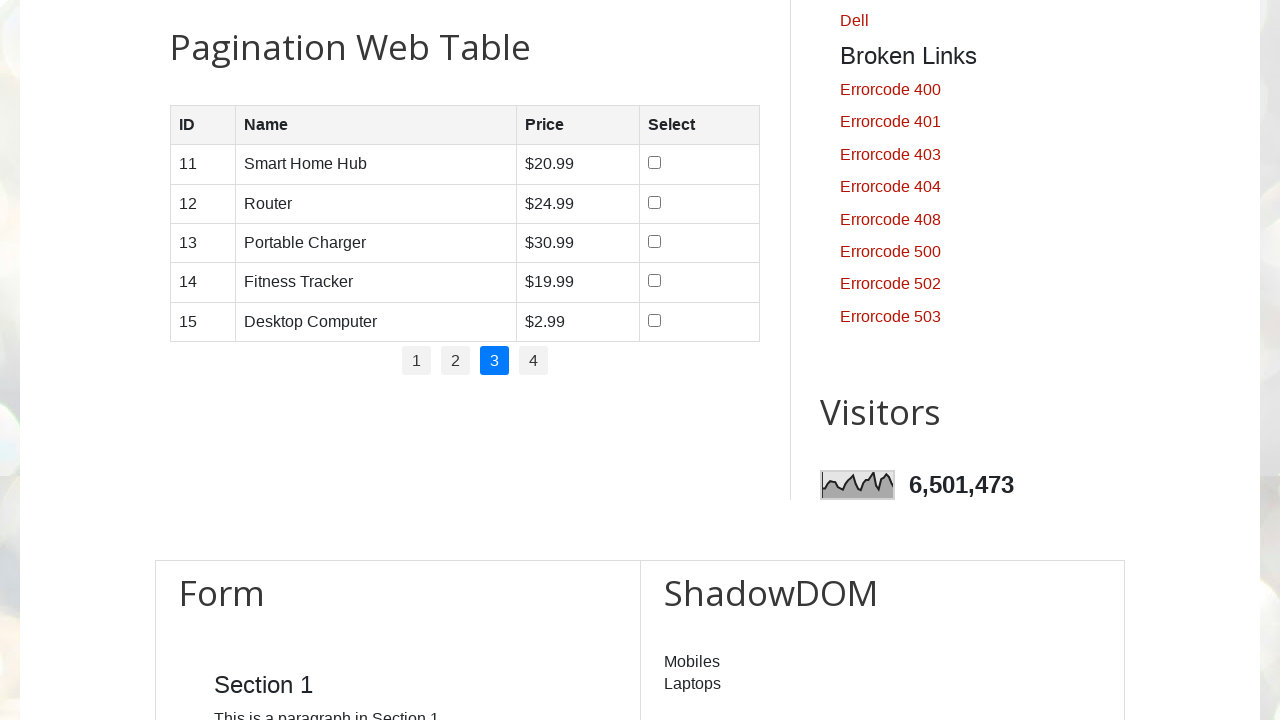

Read data from row 1 on page 3
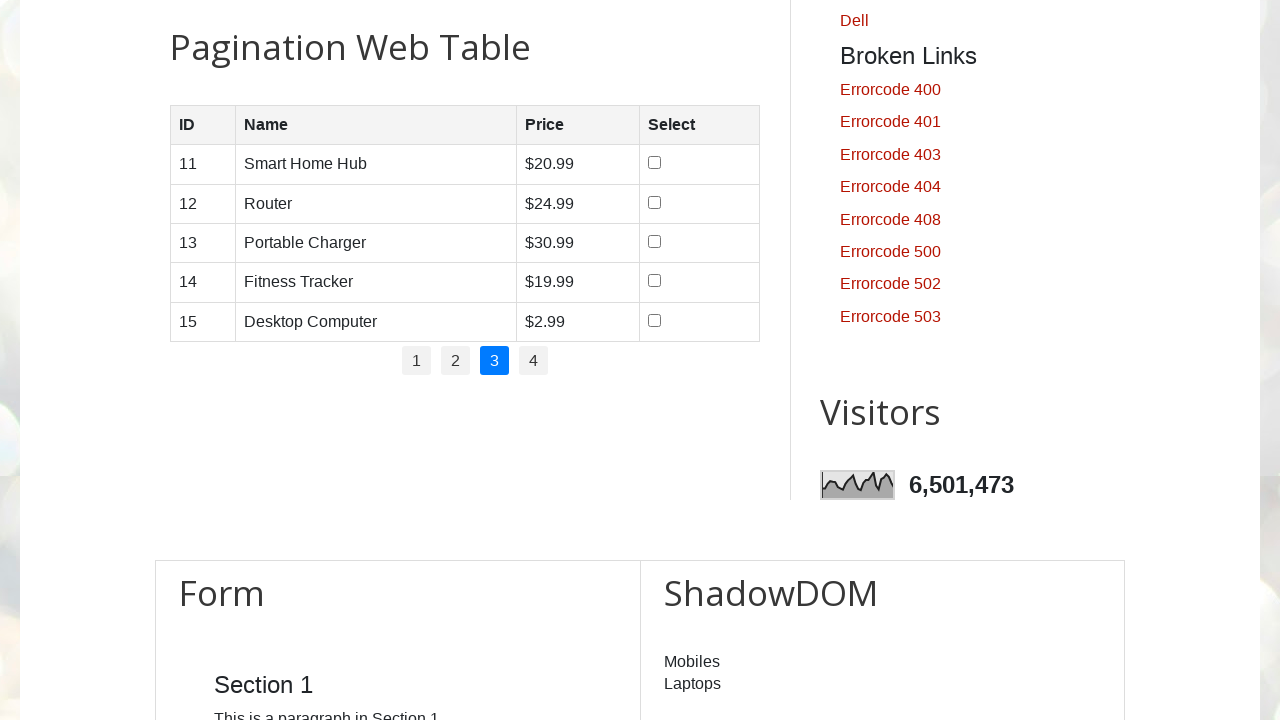

Read data from row 2 on page 3
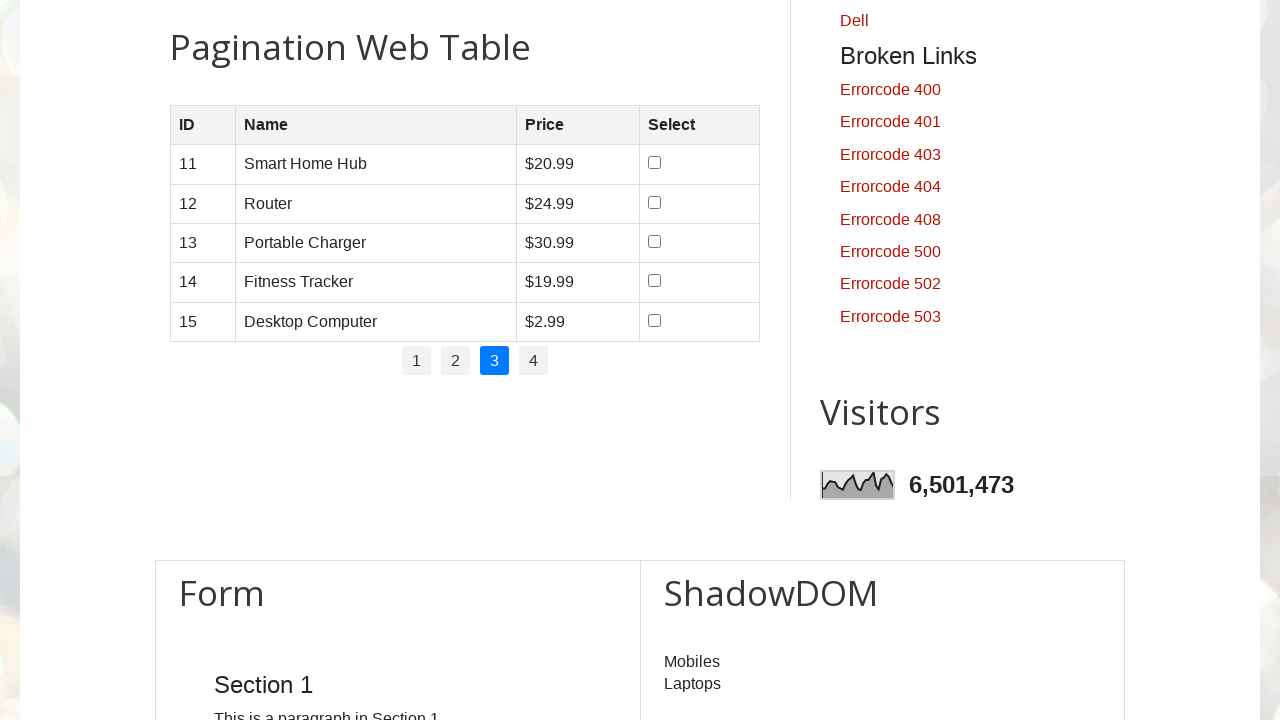

Read data from row 3 on page 3
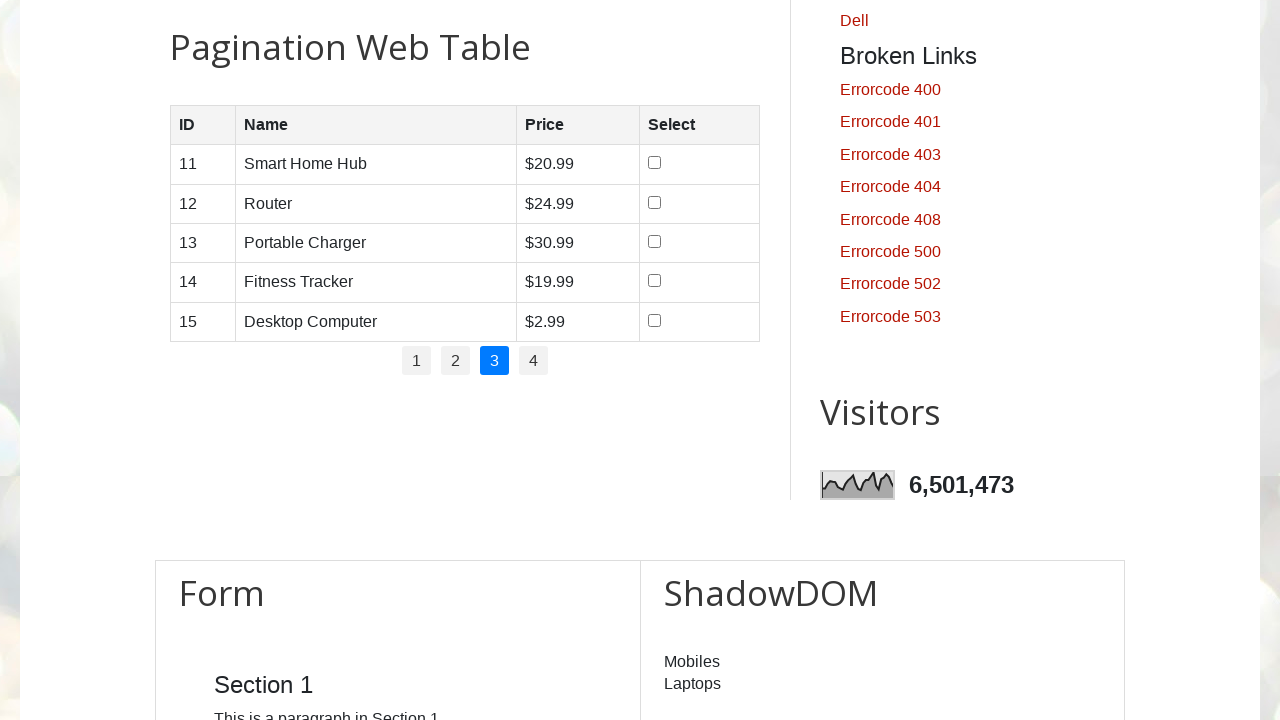

Read data from row 4 on page 3
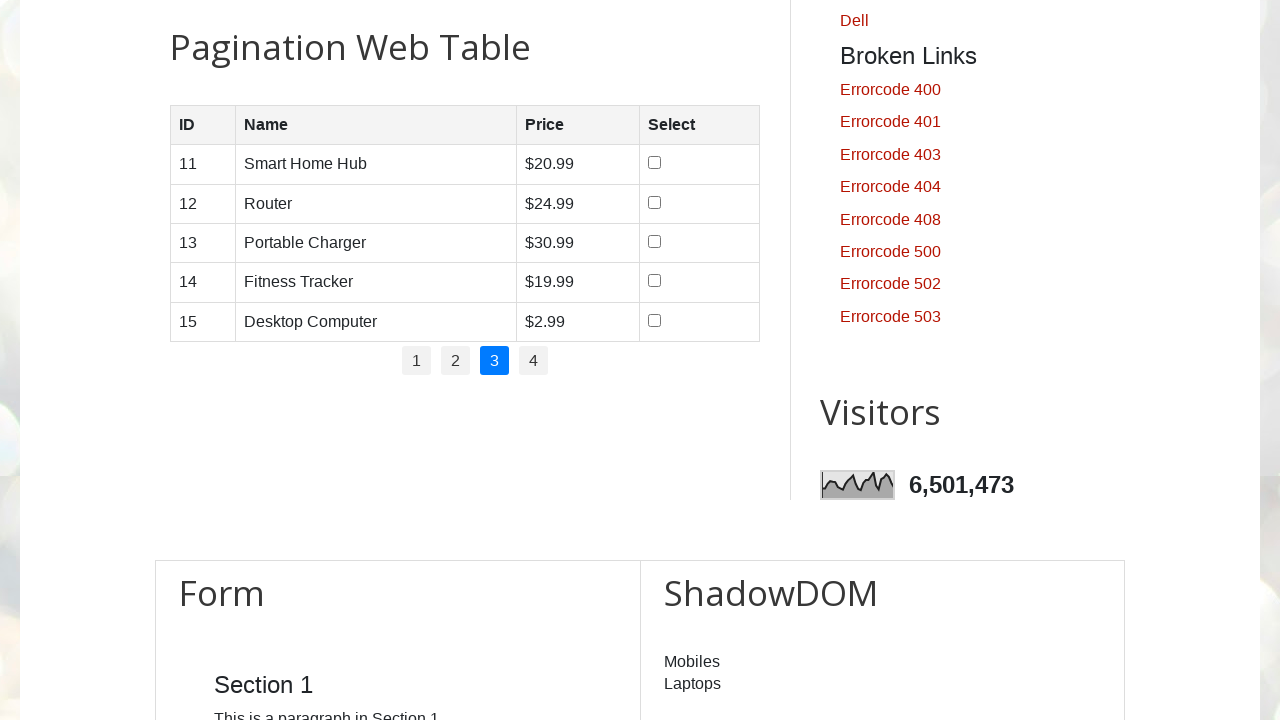

Read data from row 5 on page 3
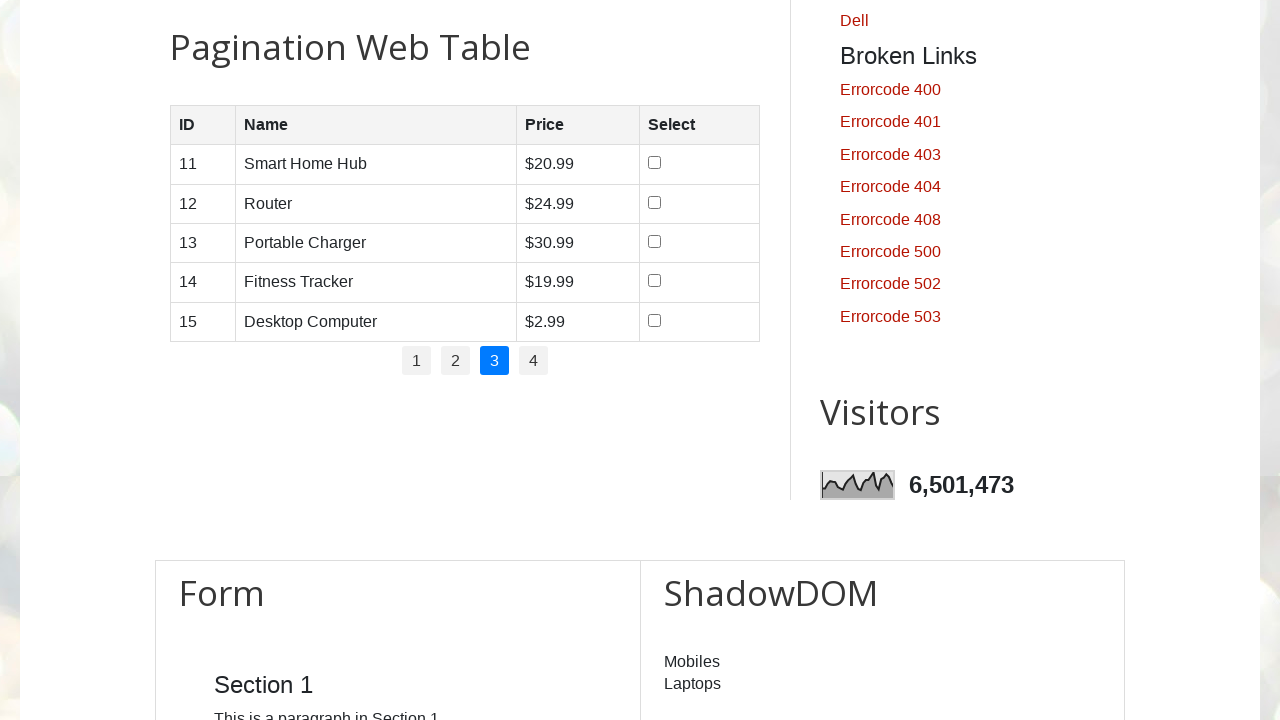

Waited 3 seconds after processing page 3
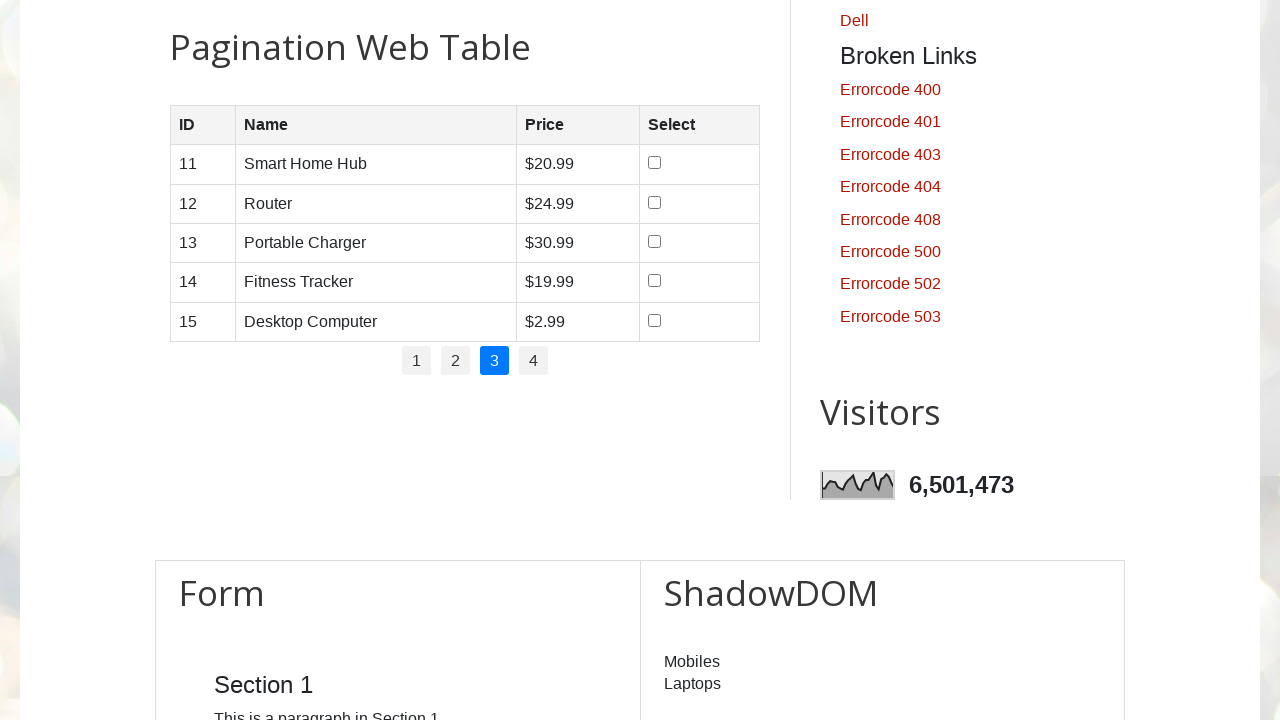

Clicked pagination link to navigate to page 4 at (534, 361) on .pagination li a >> nth=3
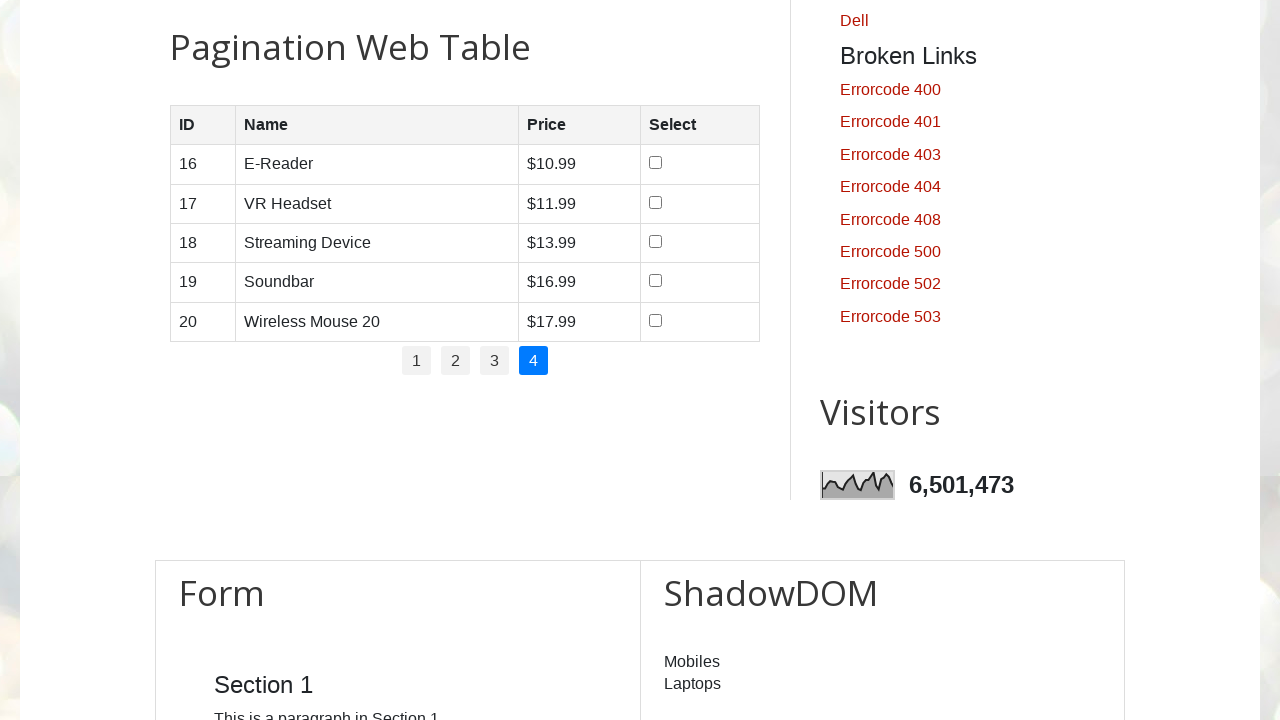

Read data from row 1 on page 4
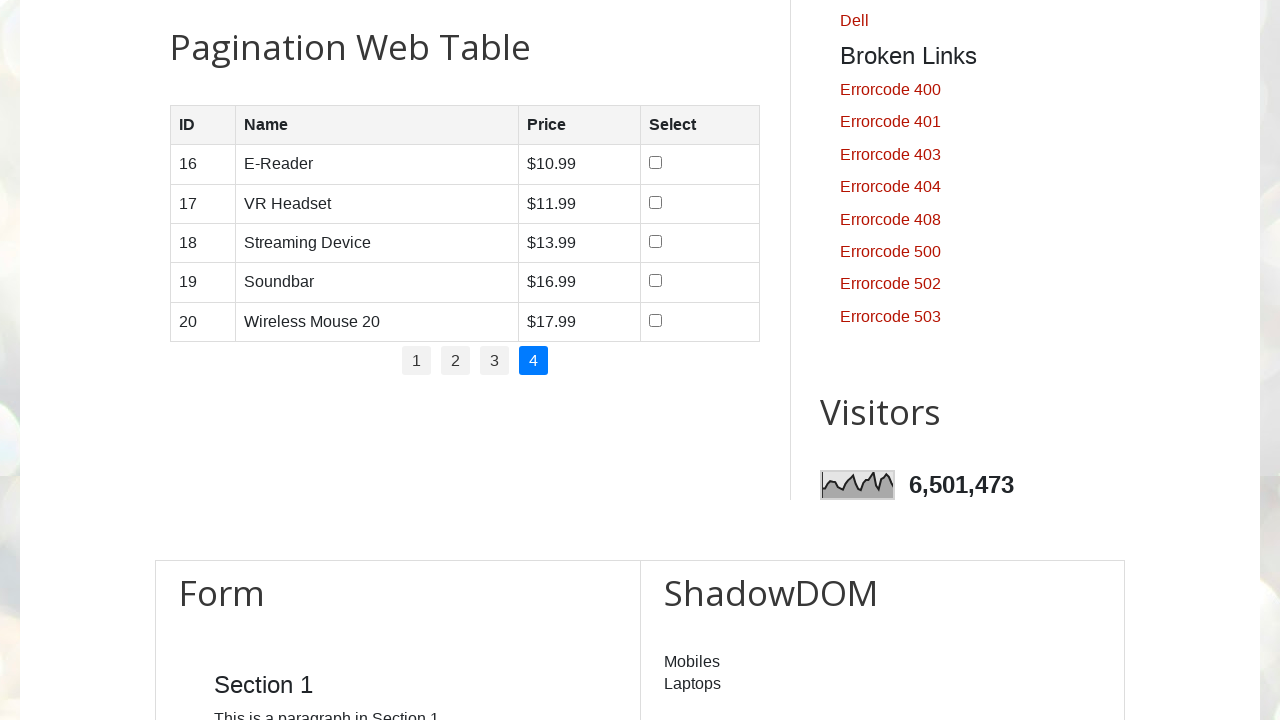

Read data from row 2 on page 4
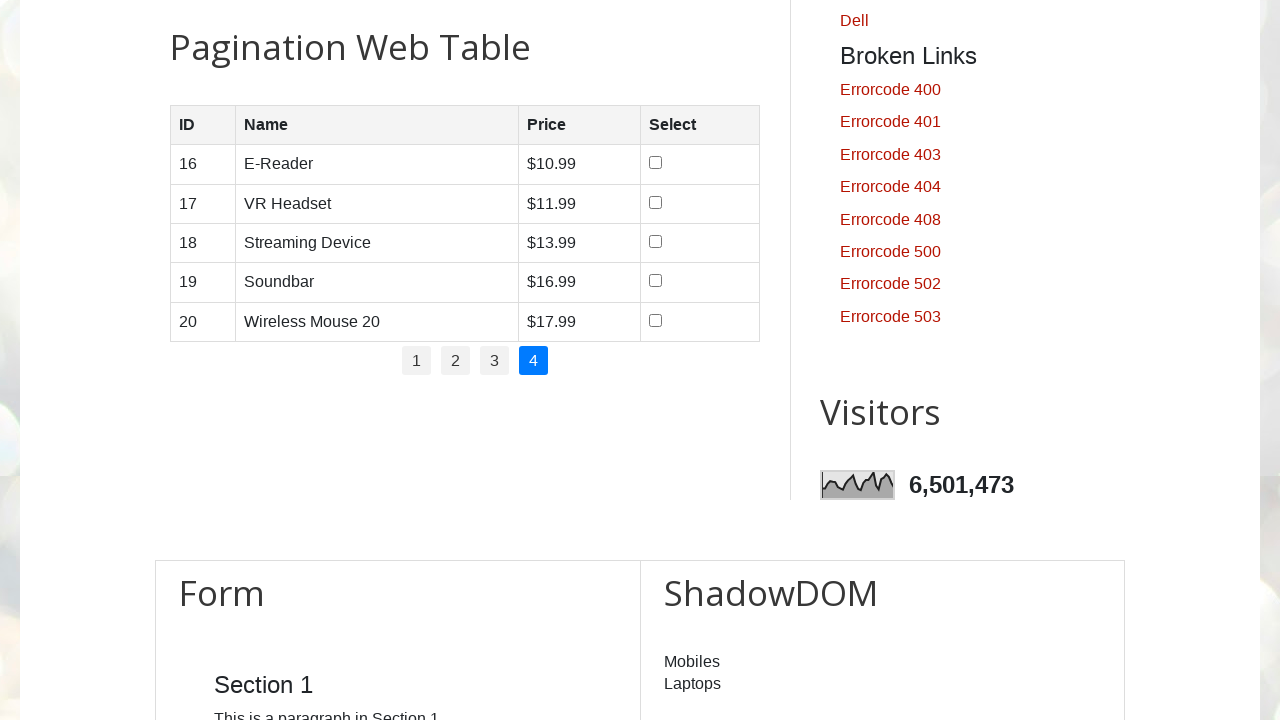

Read data from row 3 on page 4
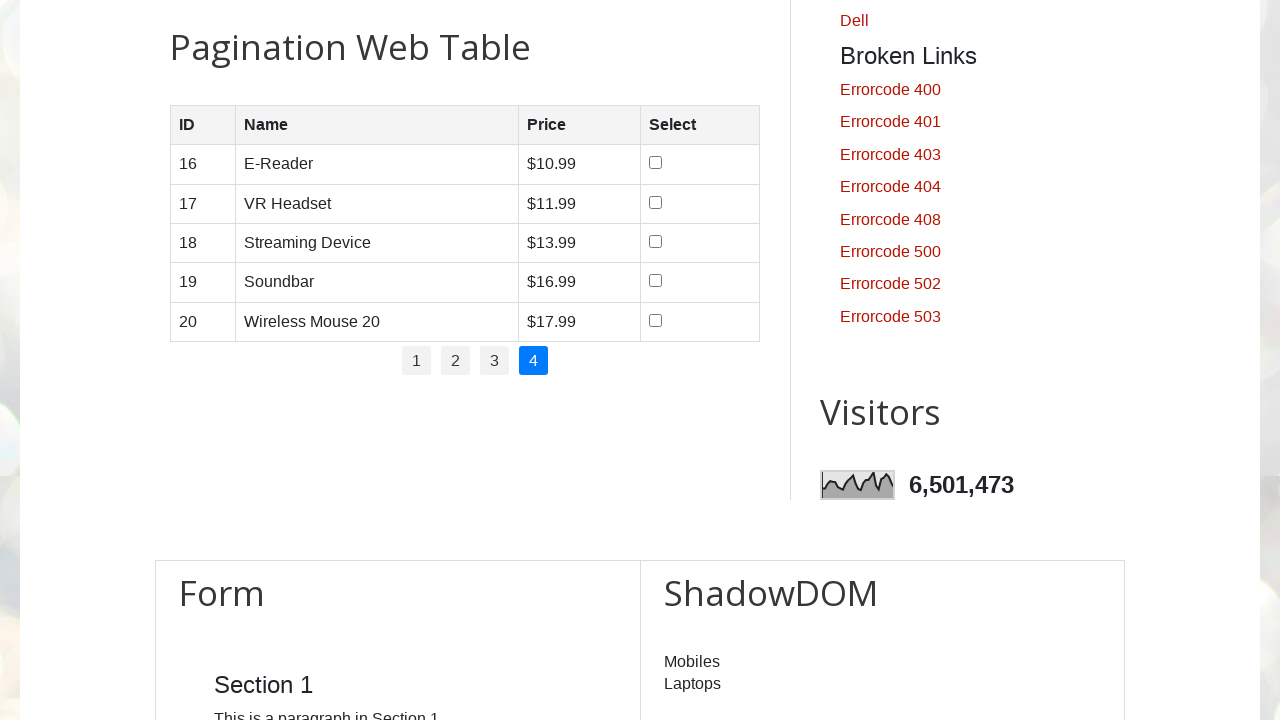

Read data from row 4 on page 4
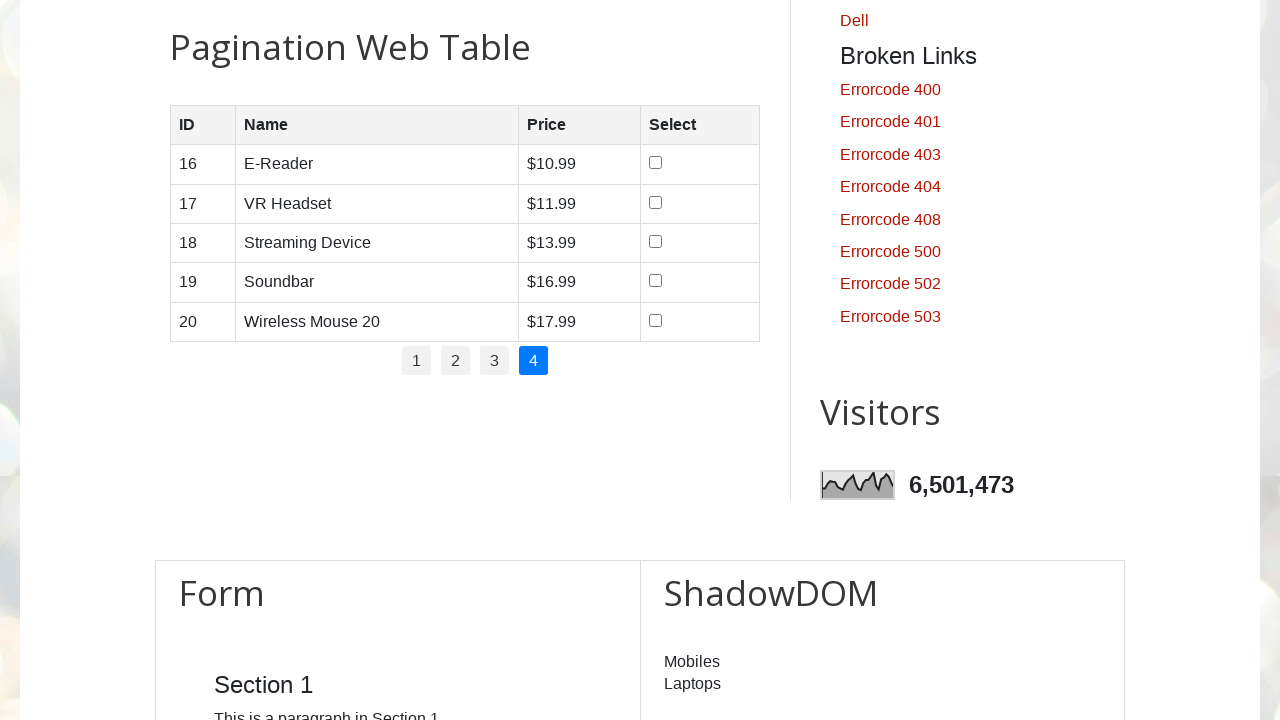

Read data from row 5 on page 4
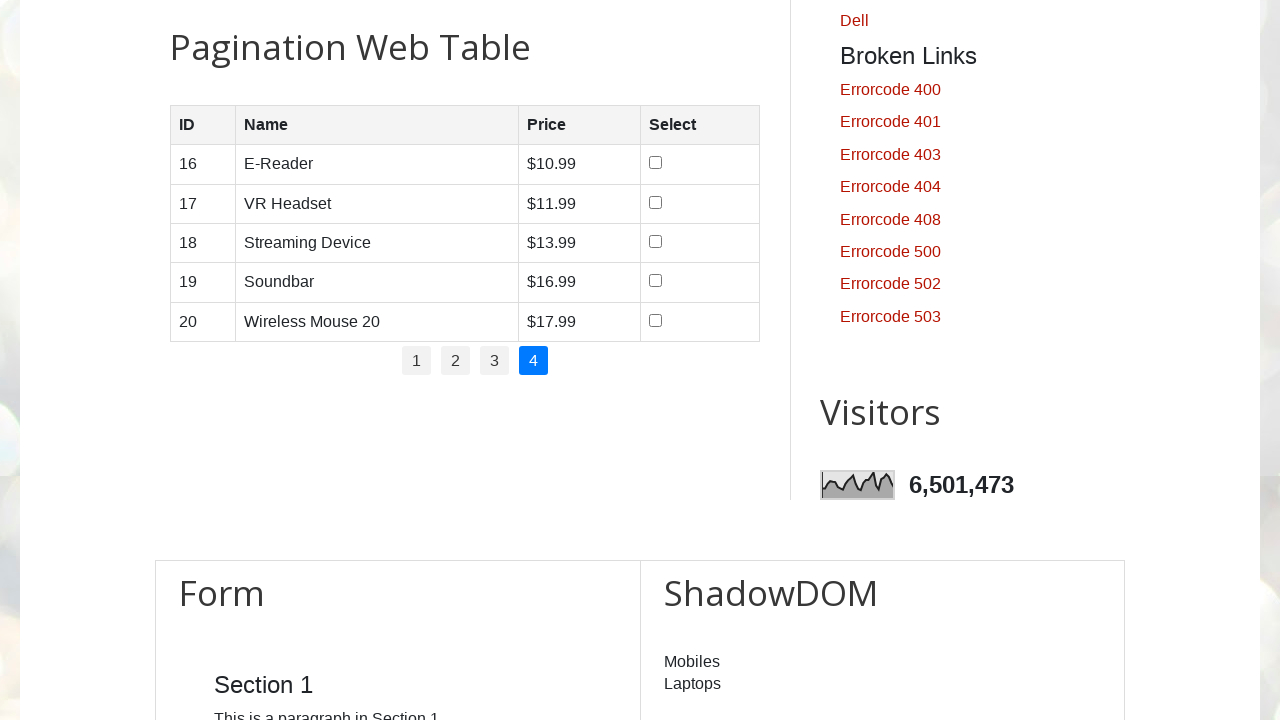

Waited 3 seconds after processing page 4
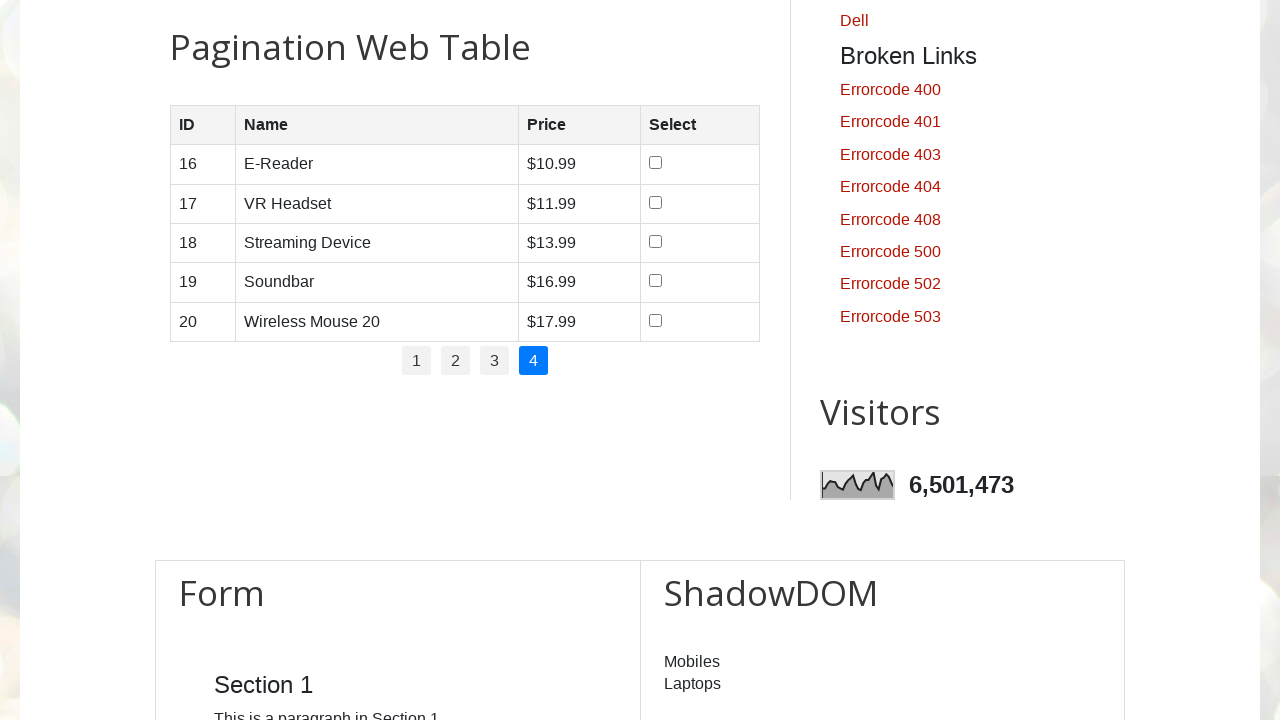

Final wait of 3 seconds completed
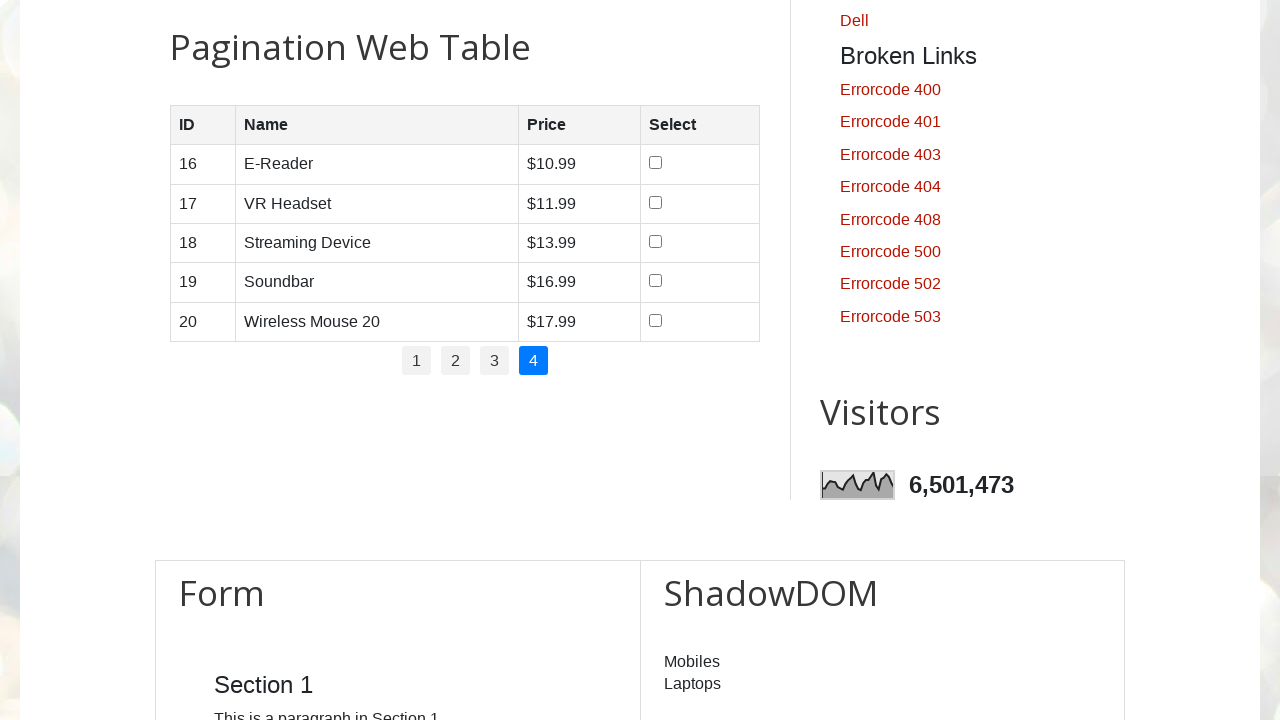

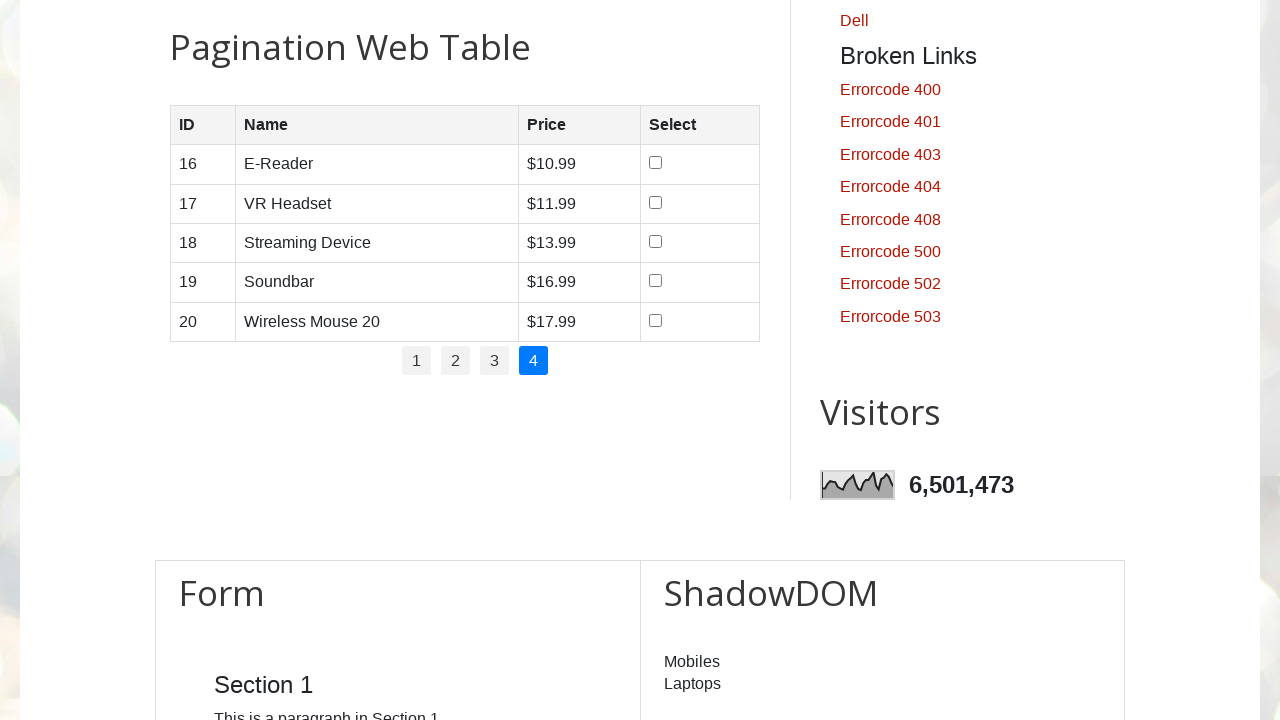